Opens DuckDuckGo homepage and verifies the page loads successfully

Starting URL: https://duckduckgo.com

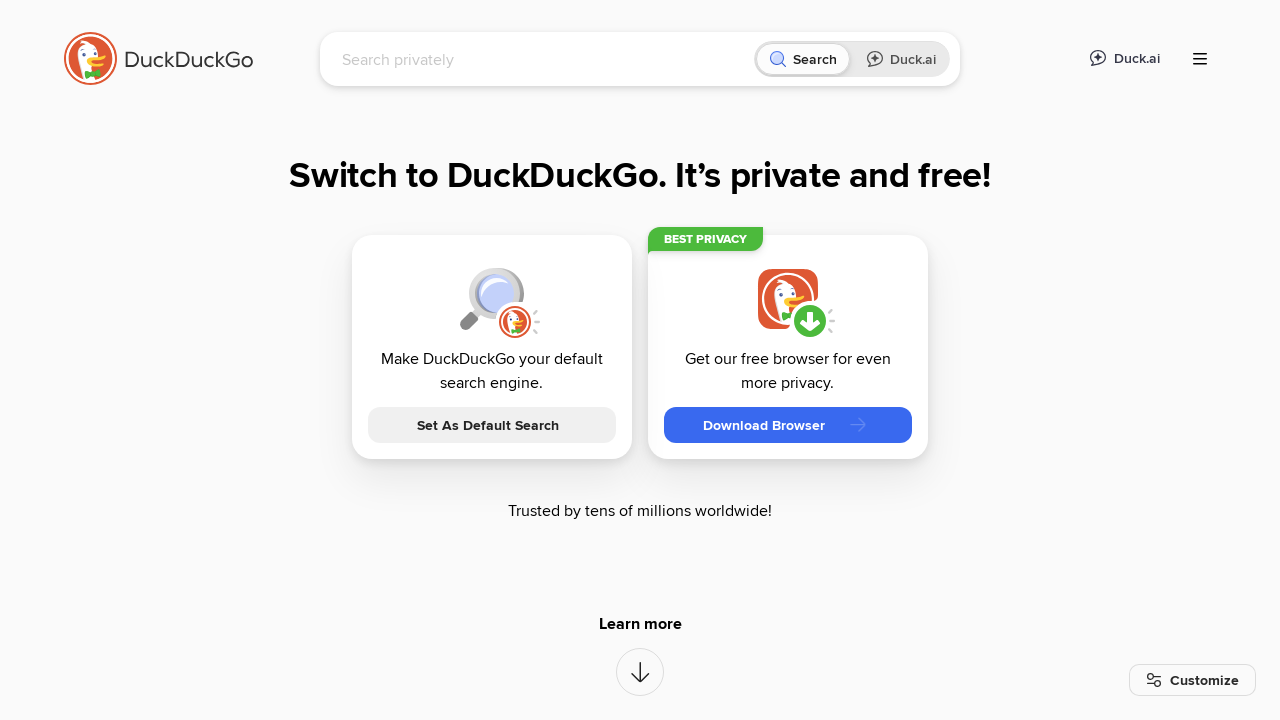

Navigated to DuckDuckGo homepage
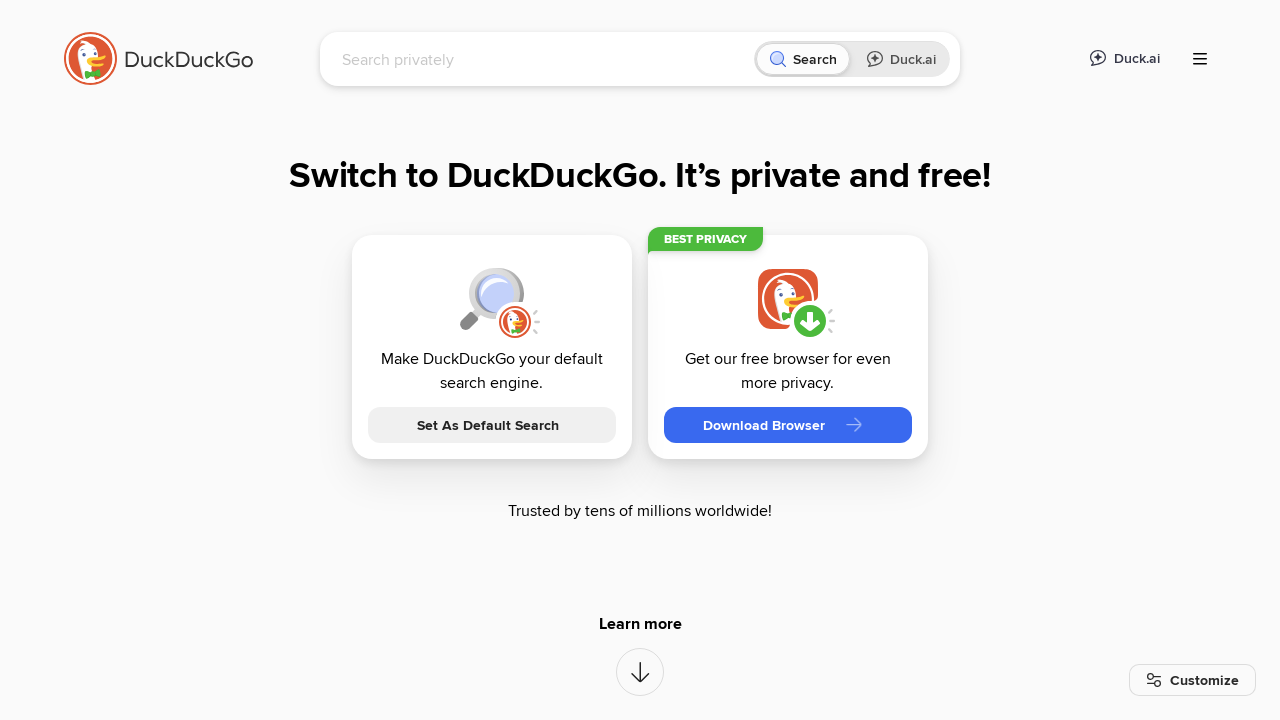

DuckDuckGo search box loaded successfully
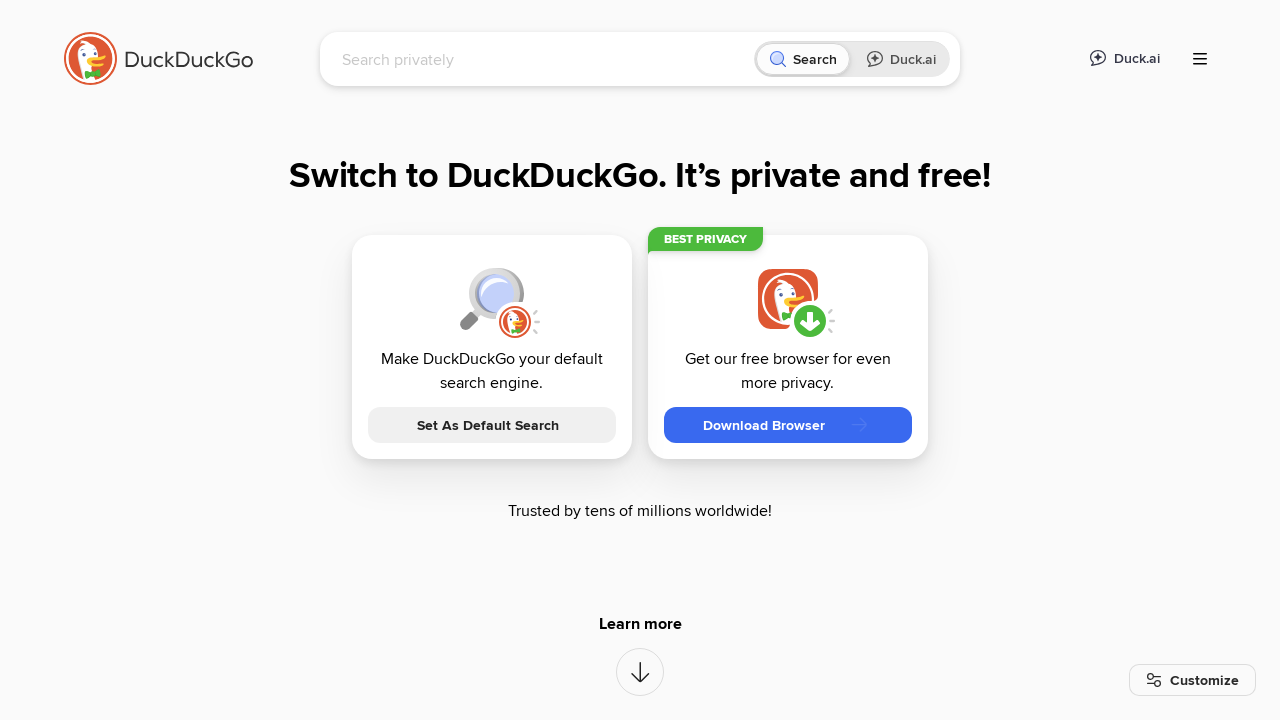

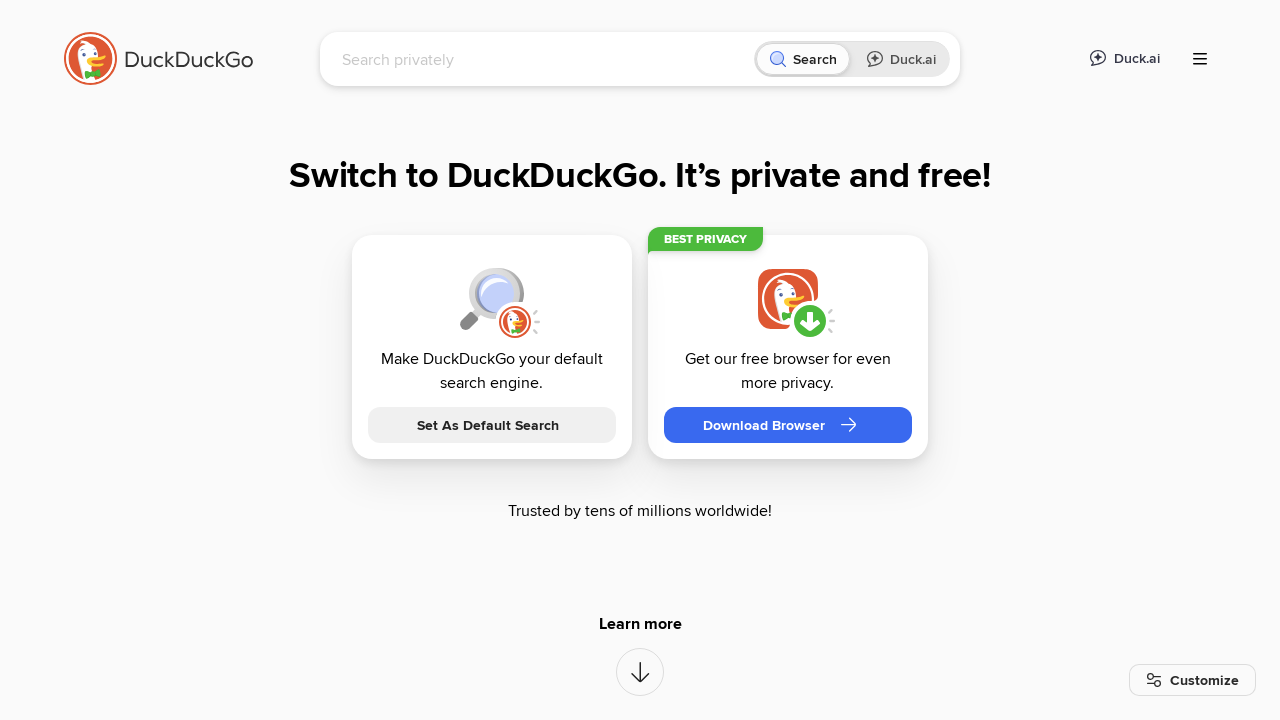